Tests the complete booking flow: searches flights, selects a flight, and navigates to purchase page for price verification

Starting URL: https://blazedemo.com/

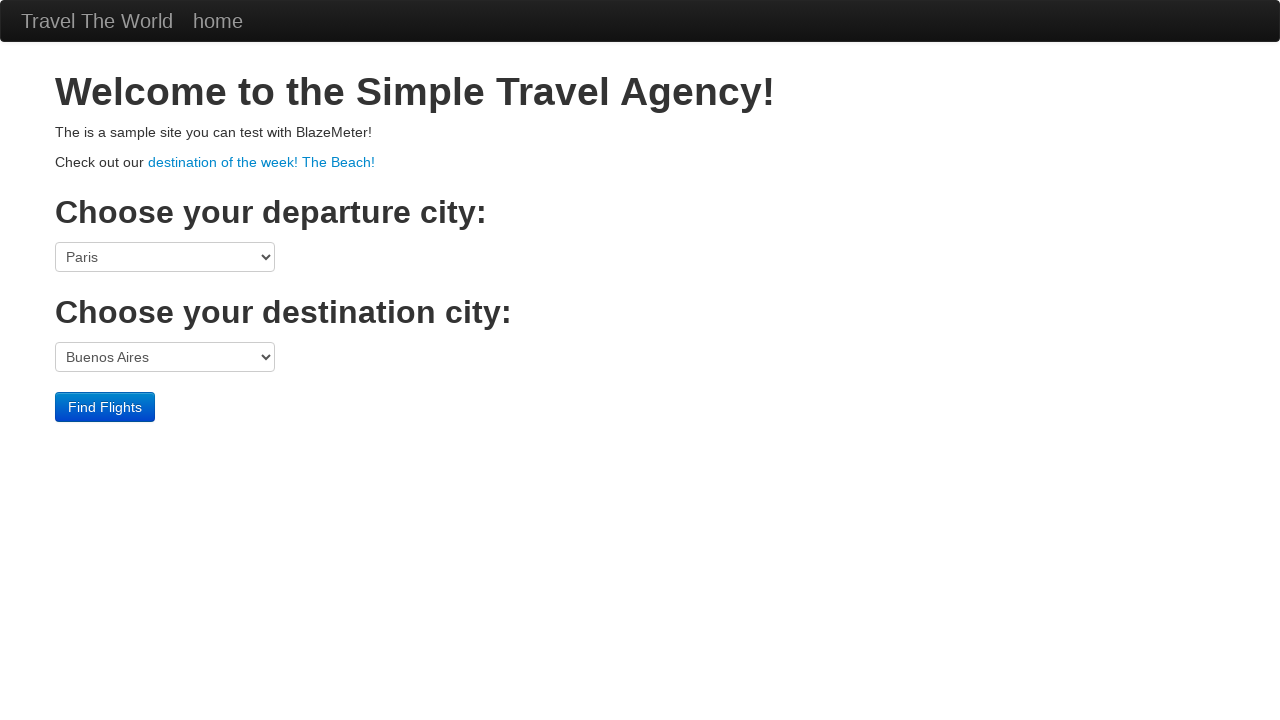

Selected Boston as departure city on select[name='fromPort']
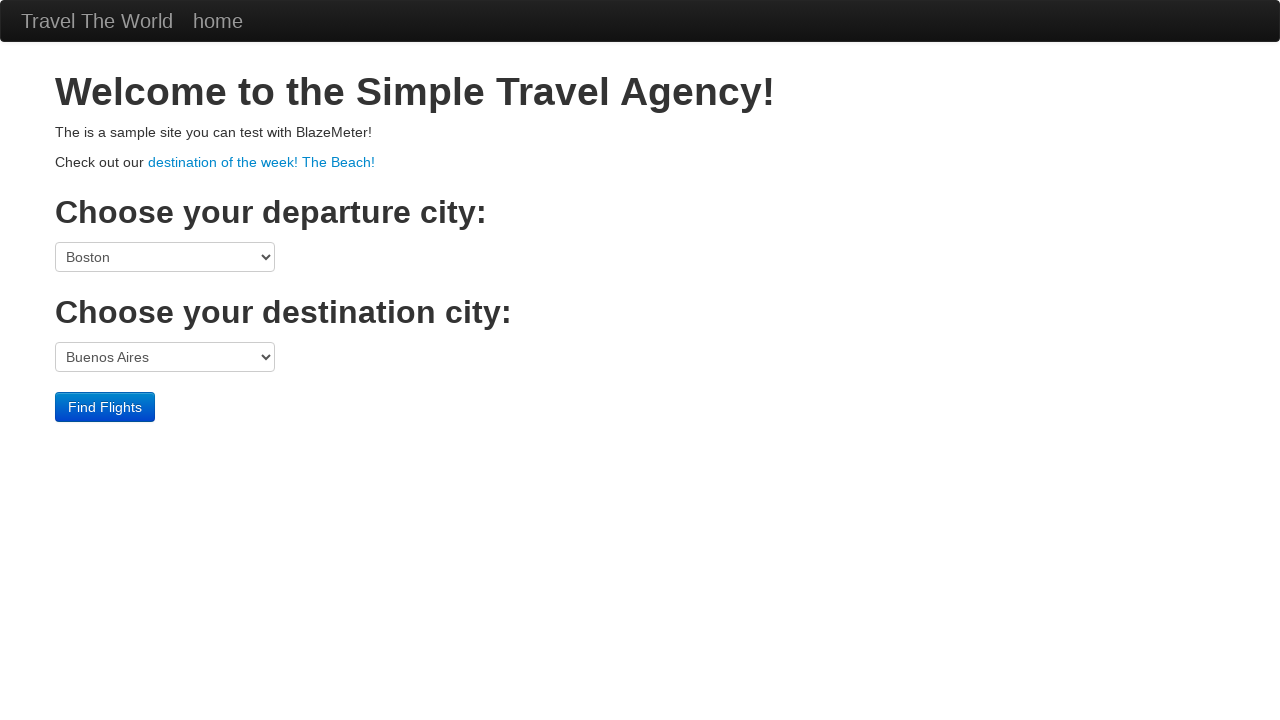

Selected London as destination city on select[name='toPort']
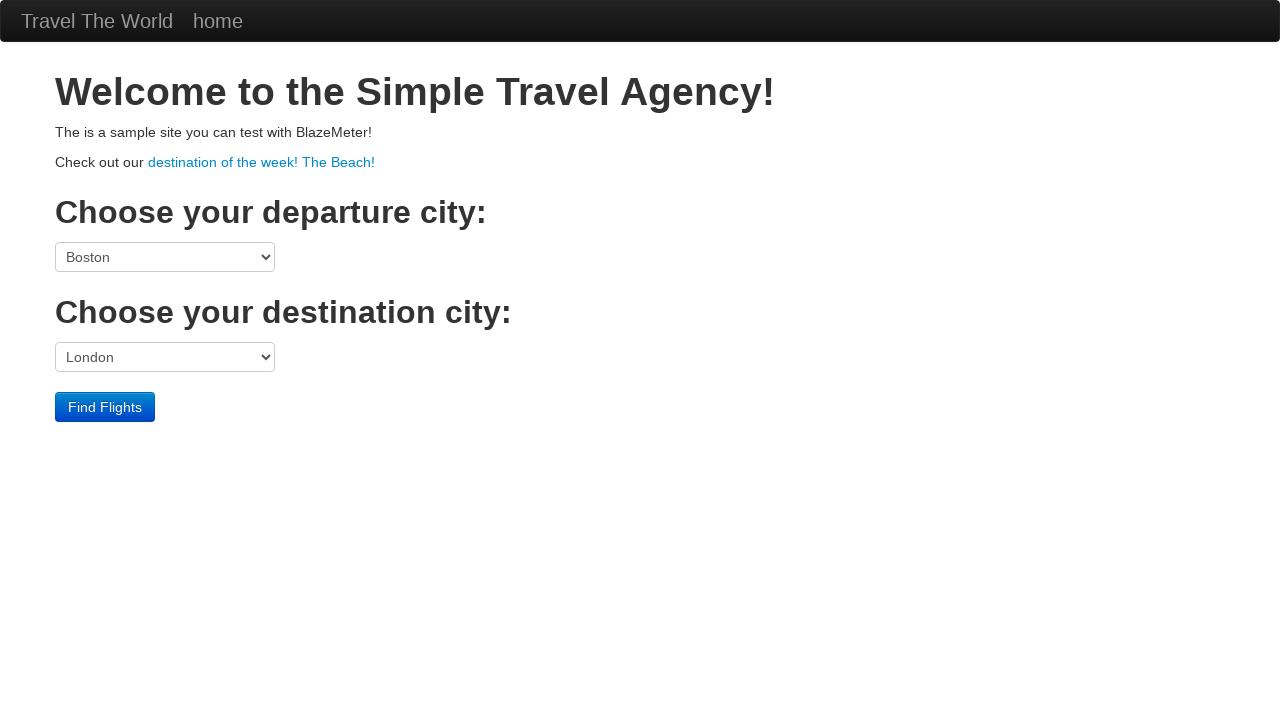

Clicked Find Flights button to search for available flights at (105, 407) on input[type='submit']
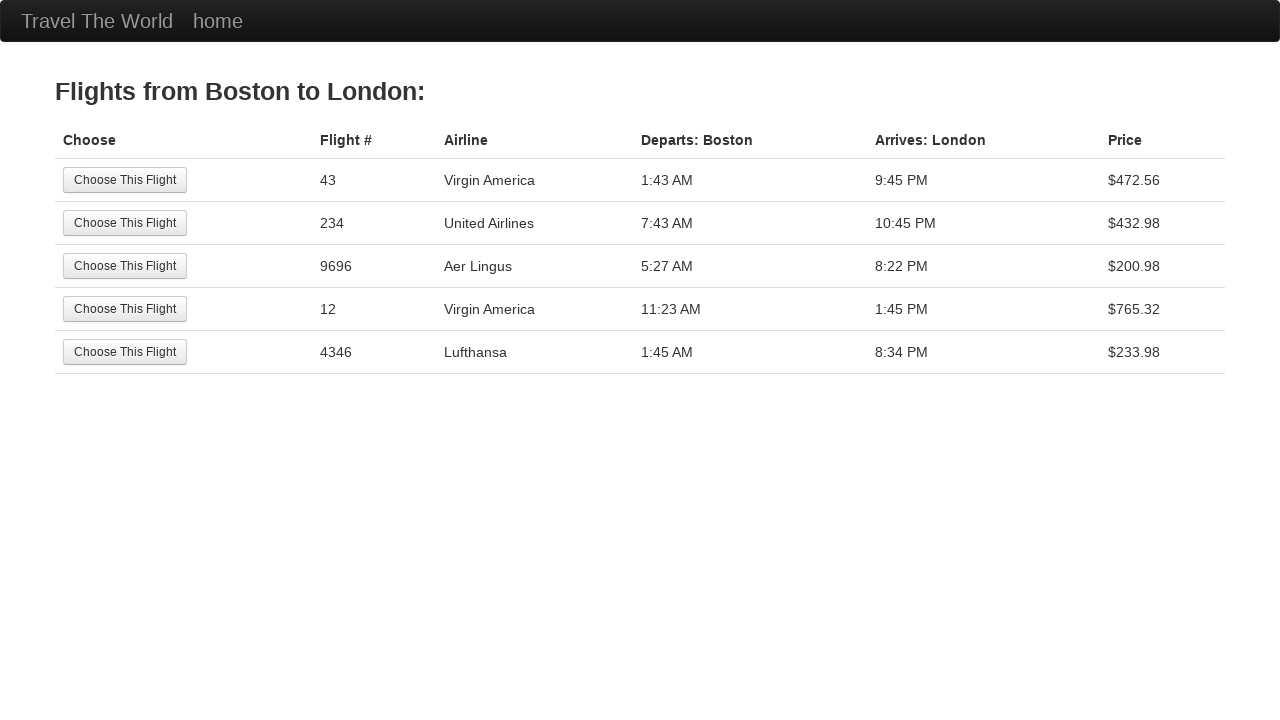

Flights table loaded with available options
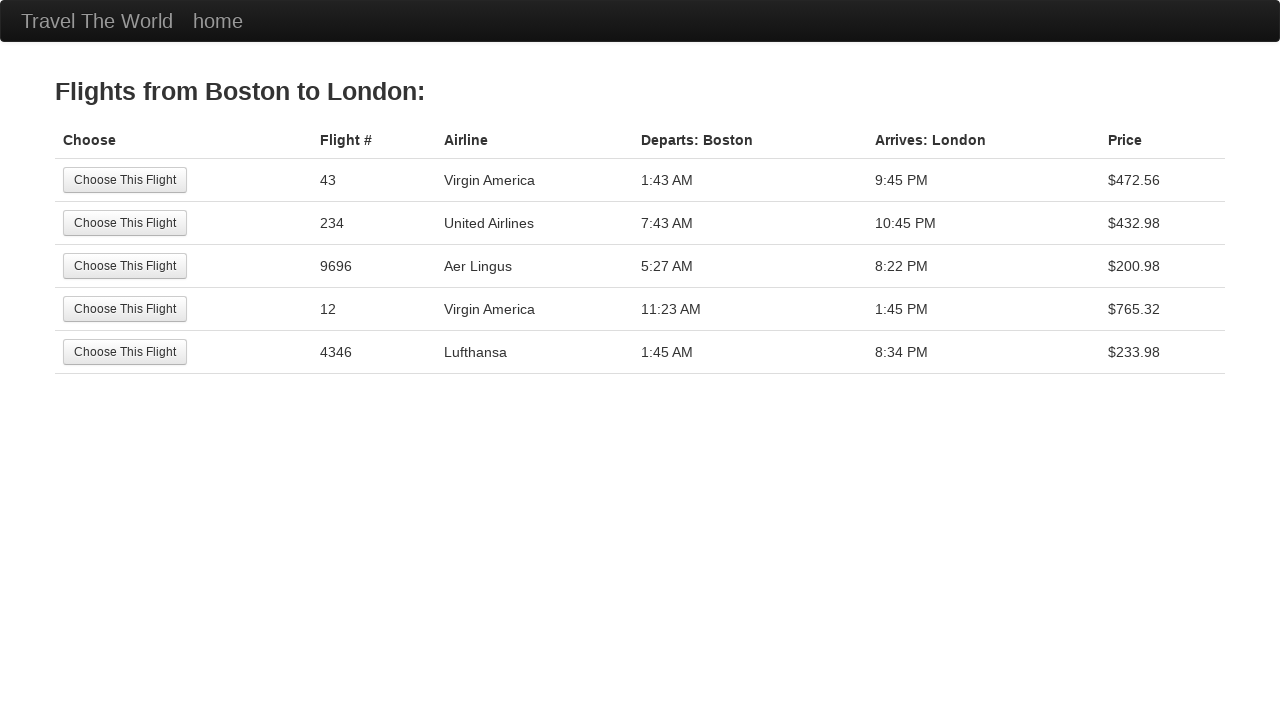

Selected first available flight at (125, 180) on input[type='submit']
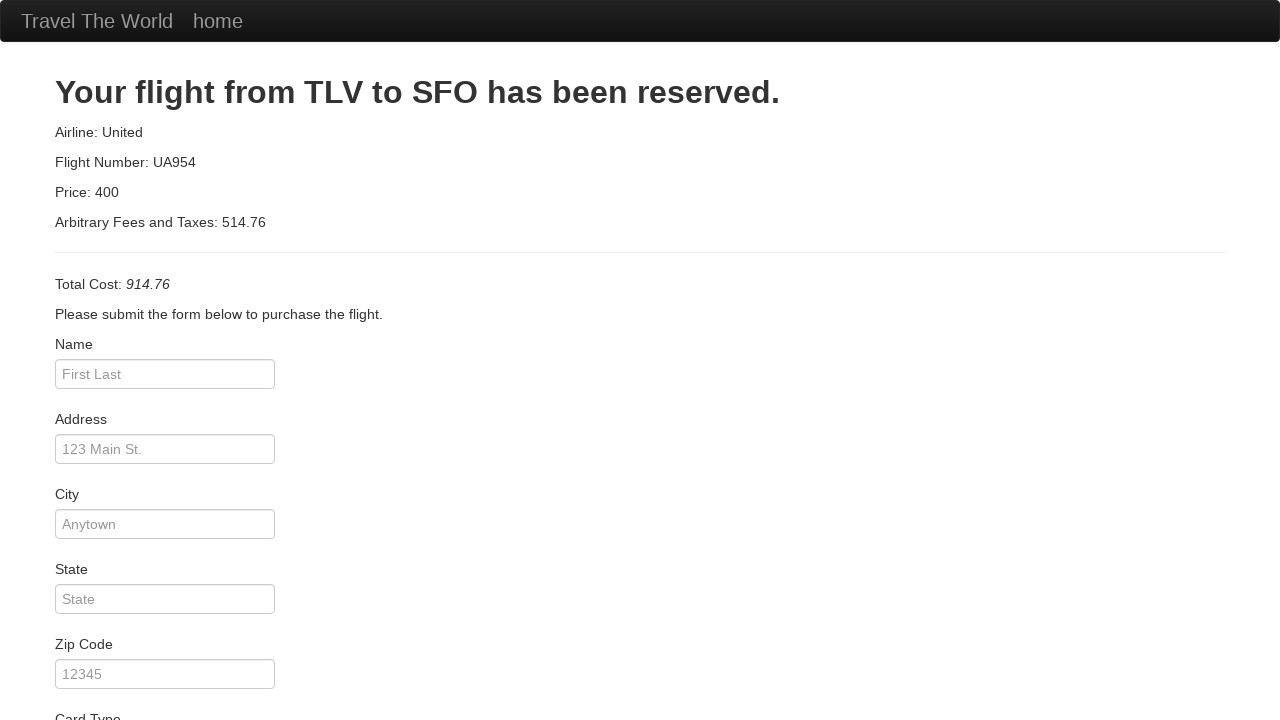

Navigated to purchase page and page loaded with price information
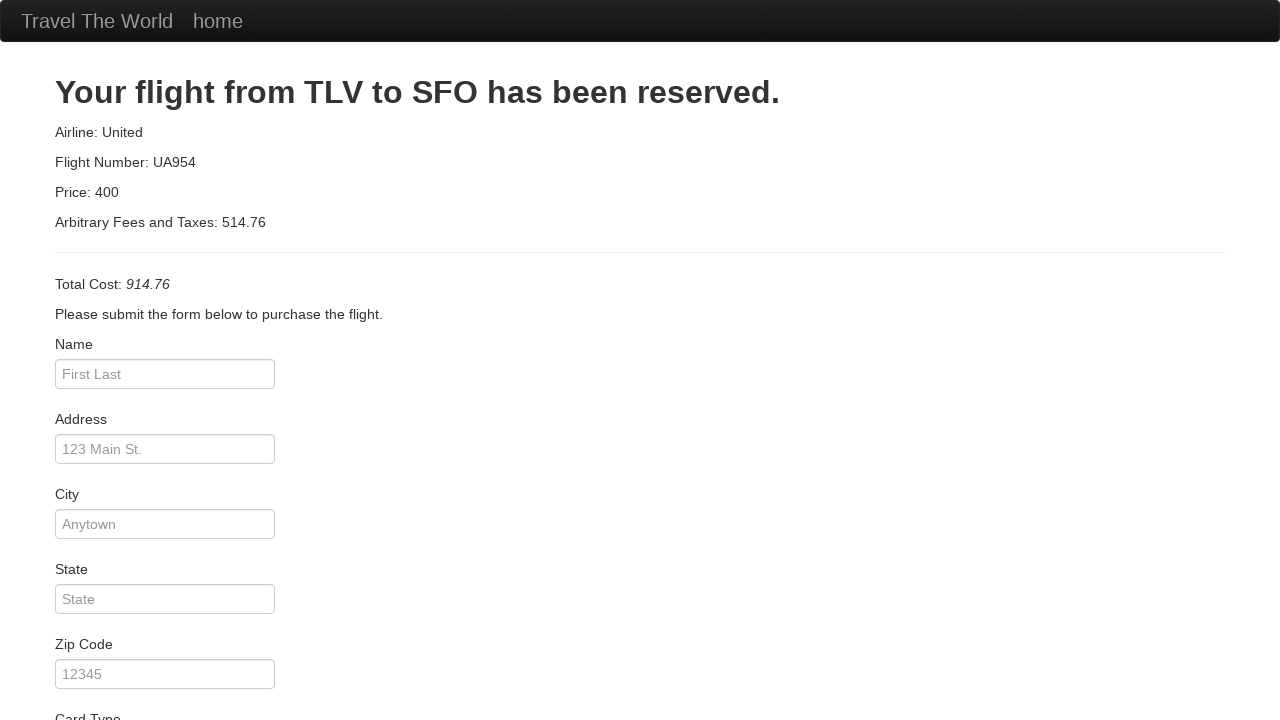

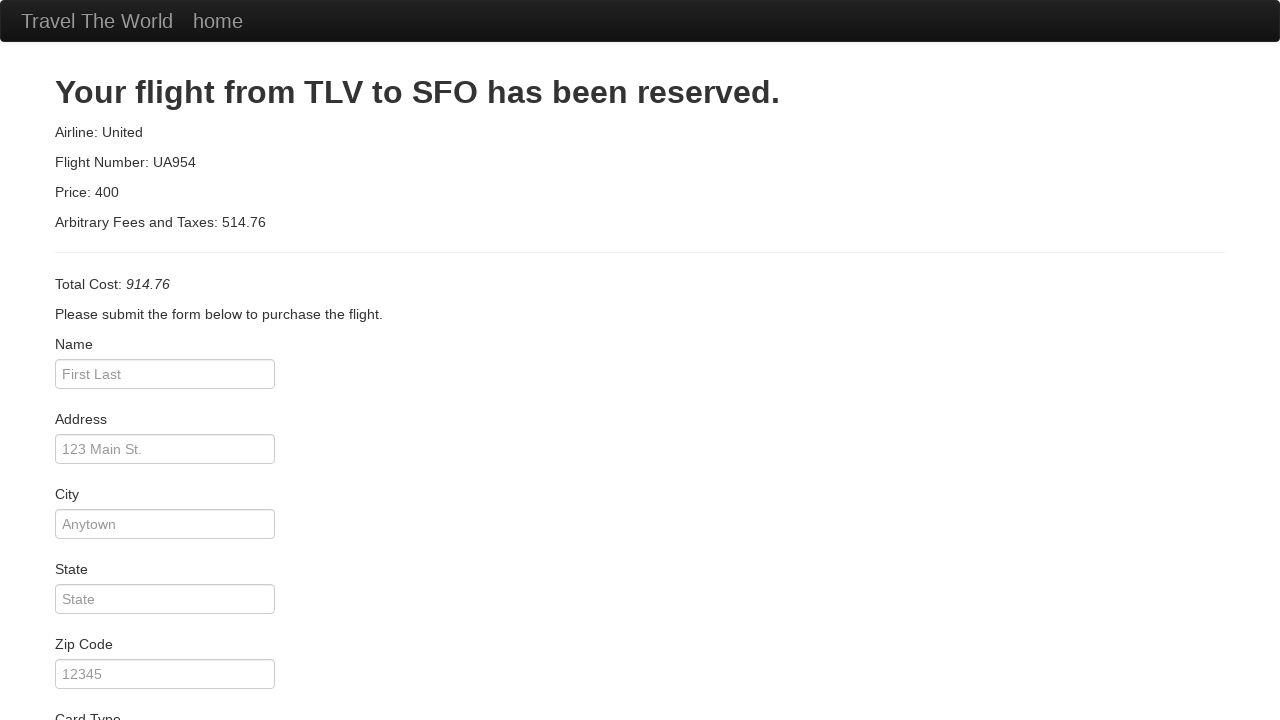